Tests dropdown selection by selecting an option using its value attribute

Starting URL: https://testcenter.techproeducation.com/index.php?page=dropdown

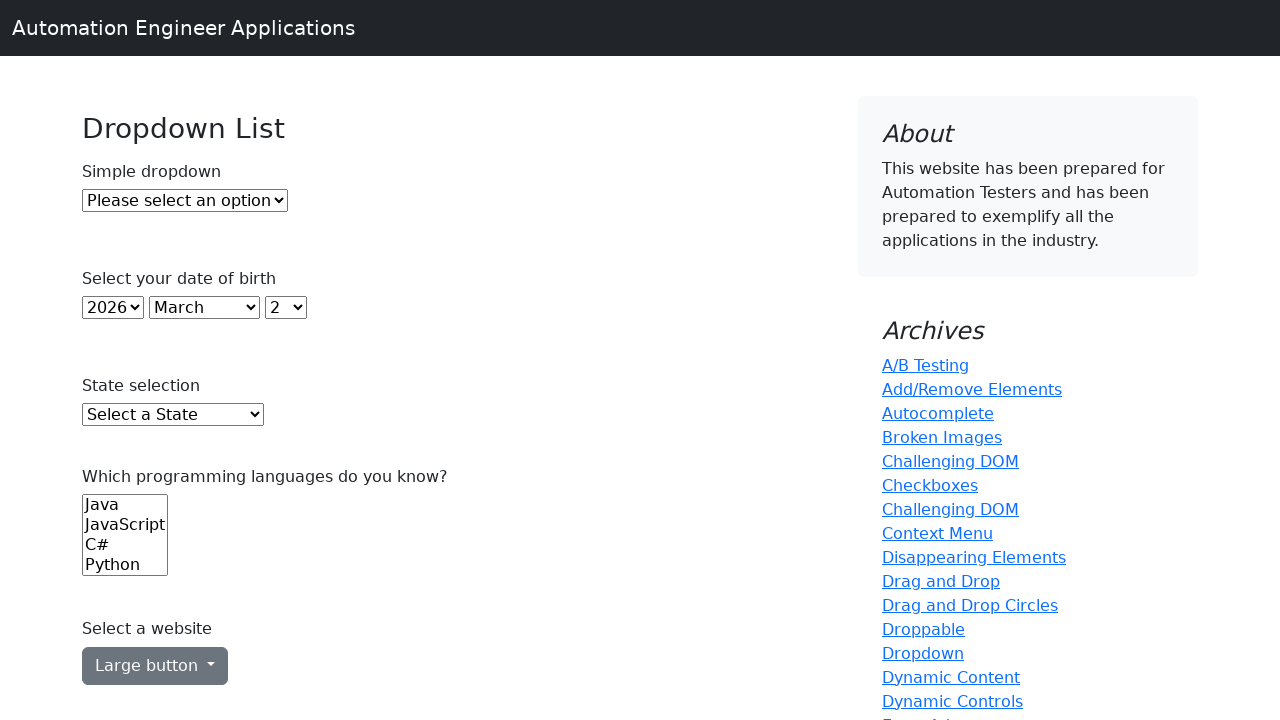

Navigated to dropdown test page
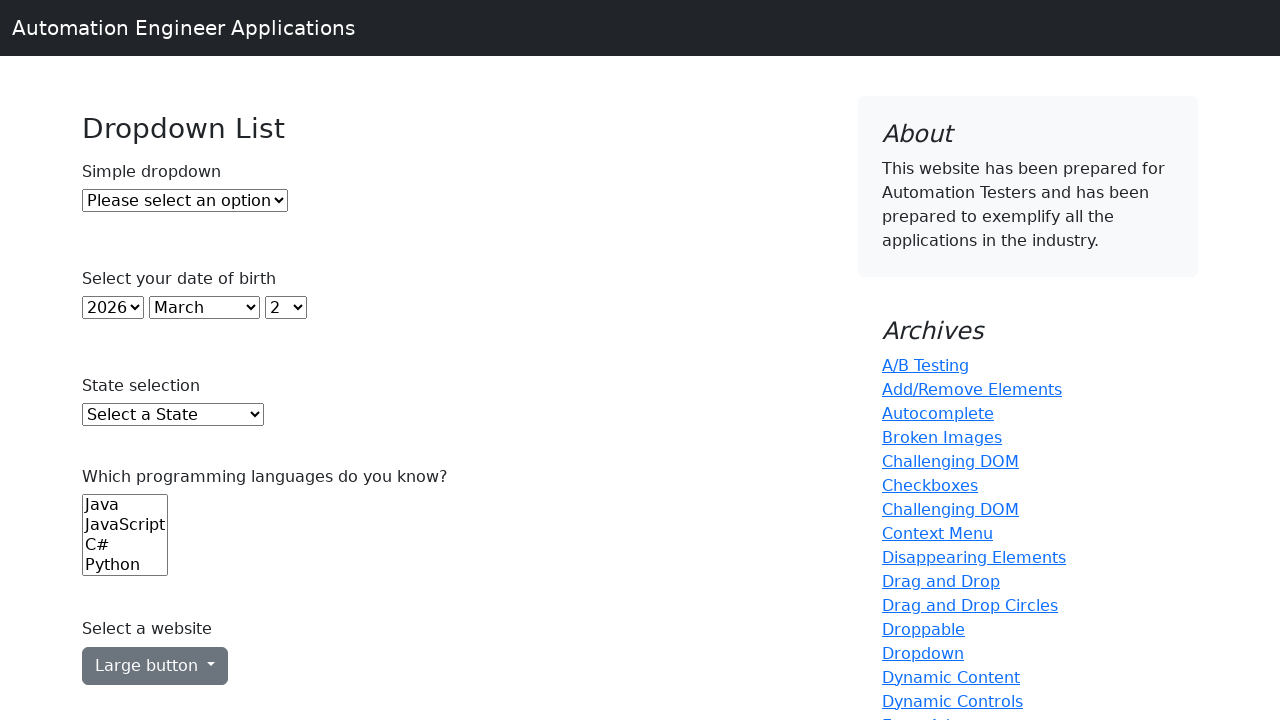

Selected option 2 from dropdown using value attribute on #dropdown
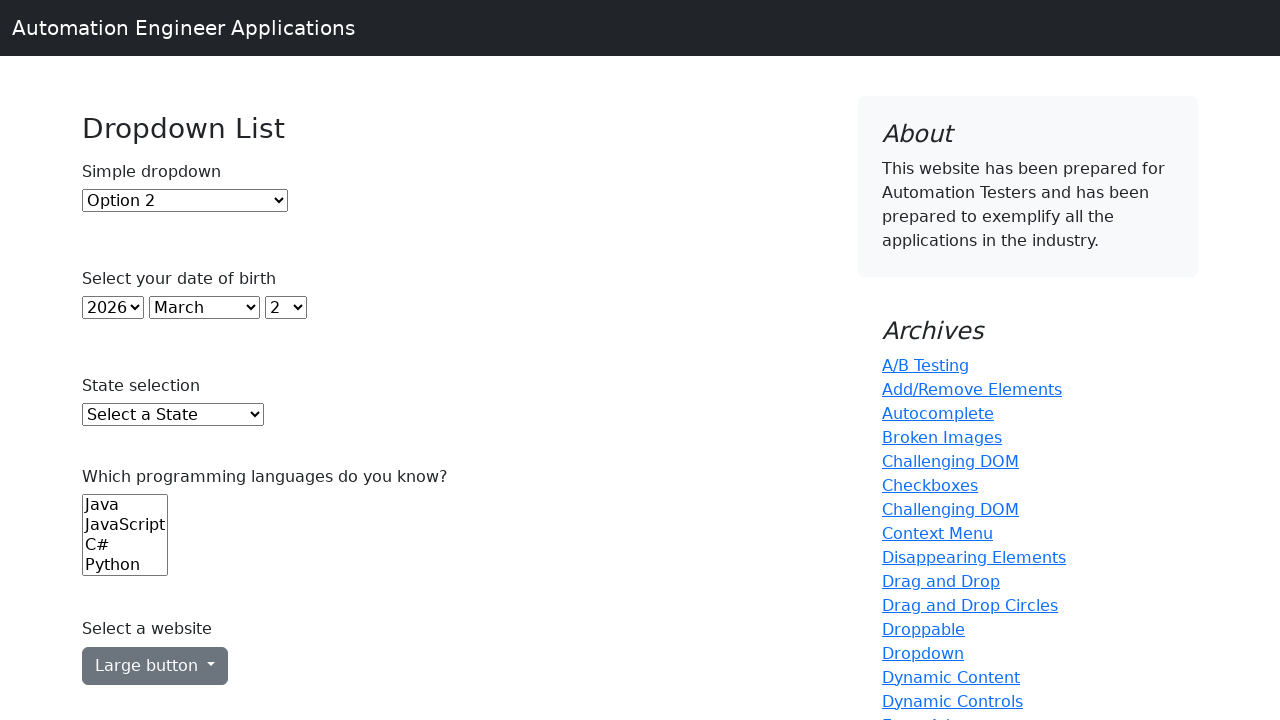

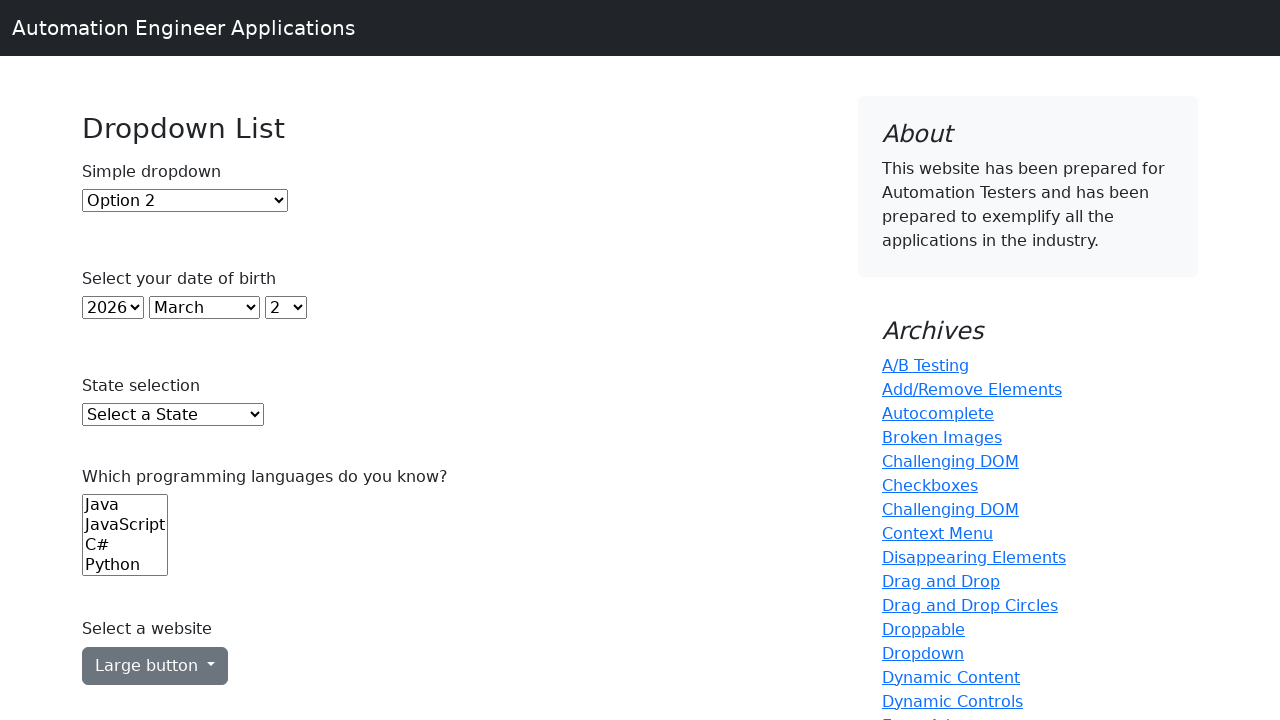